Tests a slow calculator web application by clicking number buttons and operators to perform an addition operation (8 + 1 = 9), then verifies the result is displayed on the screen.

Starting URL: https://bonigarcia.dev/selenium-webdriver-java/slow-calculator.html

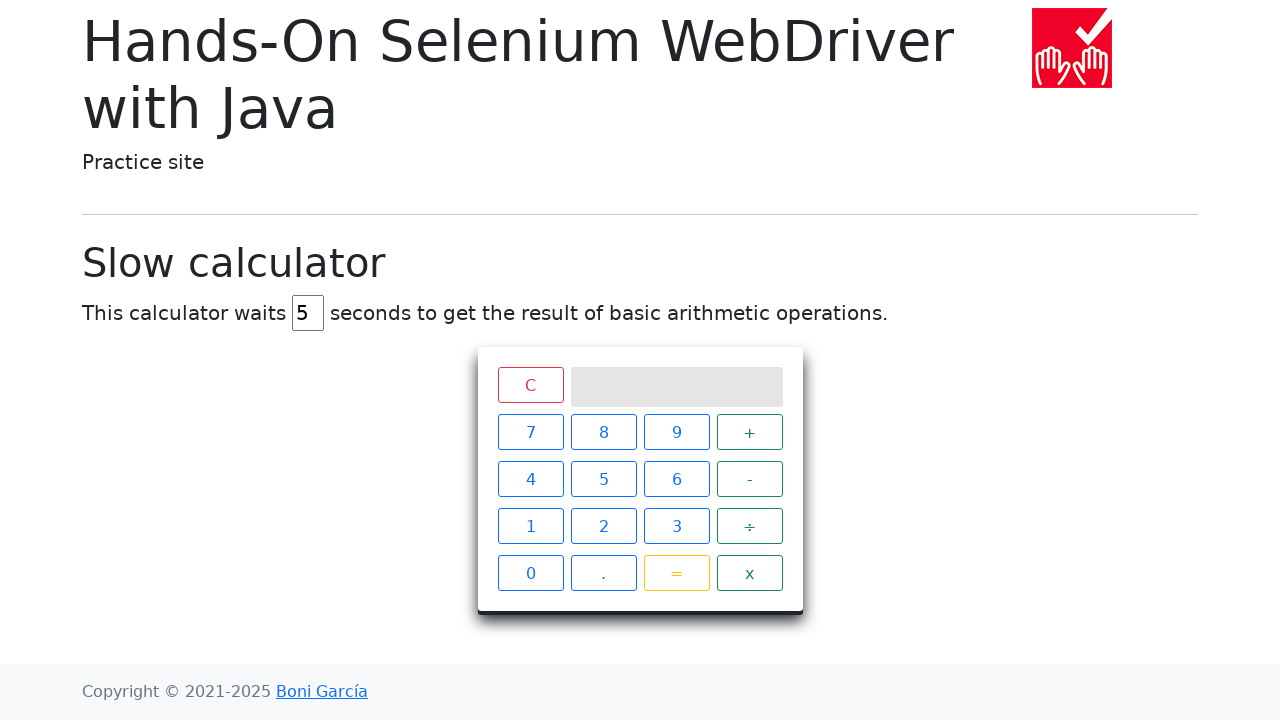

Clicked number 8 button at (604, 432) on xpath=//span[text()='8']
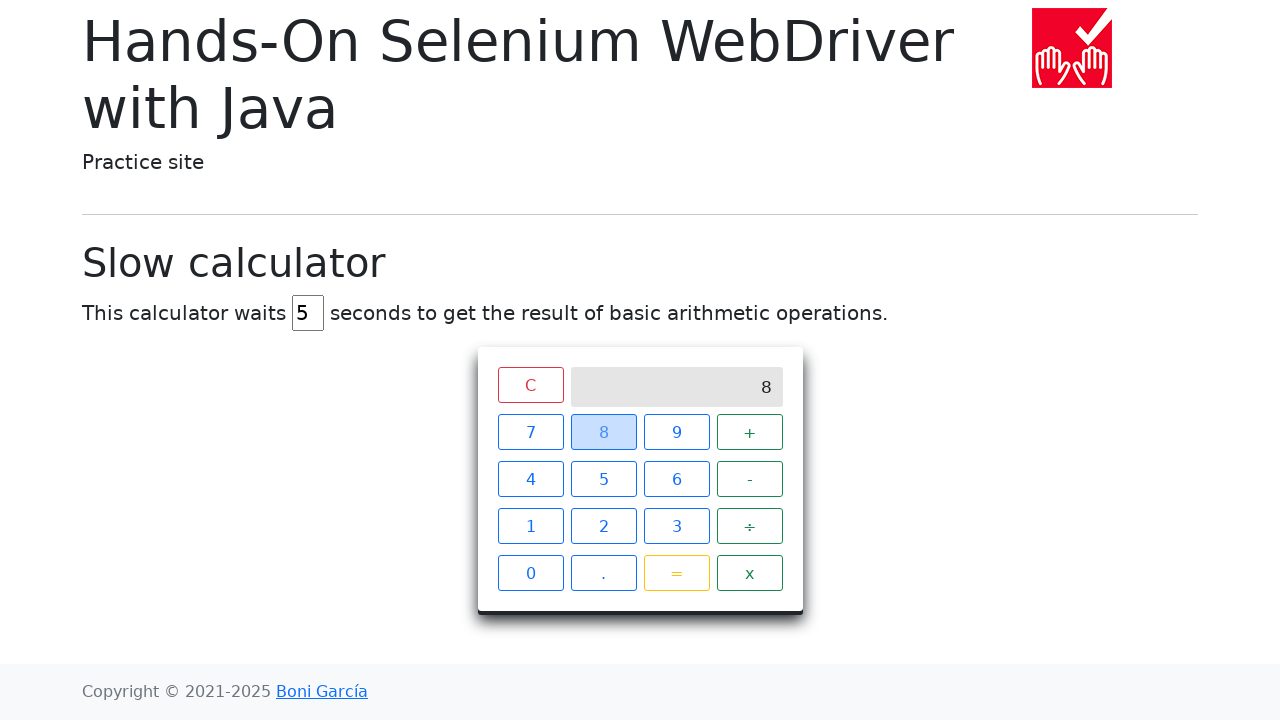

Clicked plus operator button at (750, 432) on xpath=//span[text()='+']
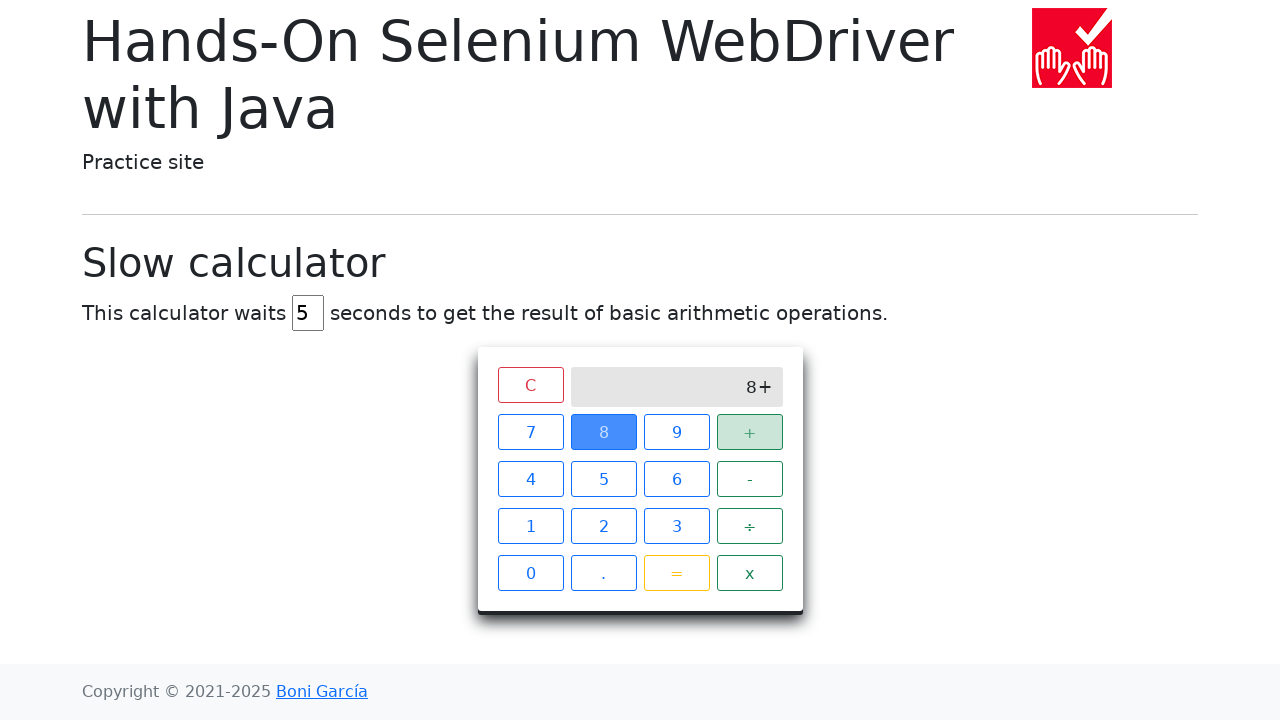

Clicked number 1 button at (530, 526) on xpath=//span[text()='1']
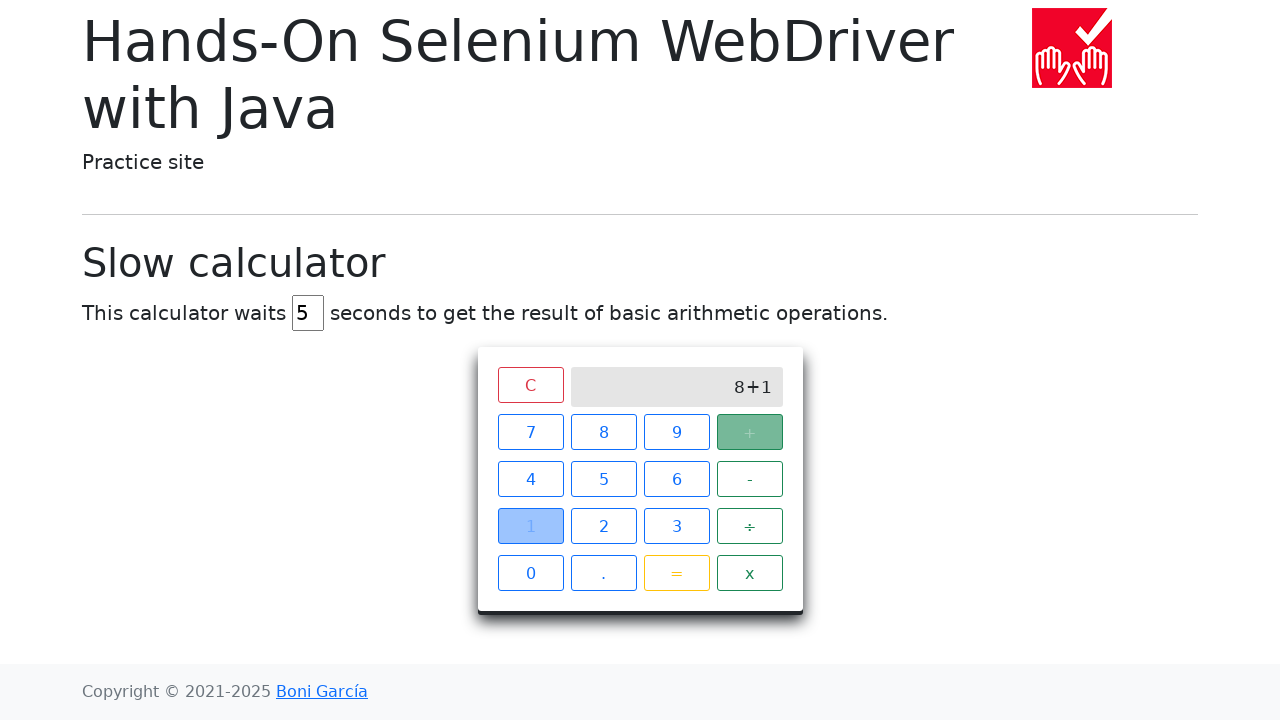

Clicked equals button at (676, 573) on xpath=//span[text()='=']
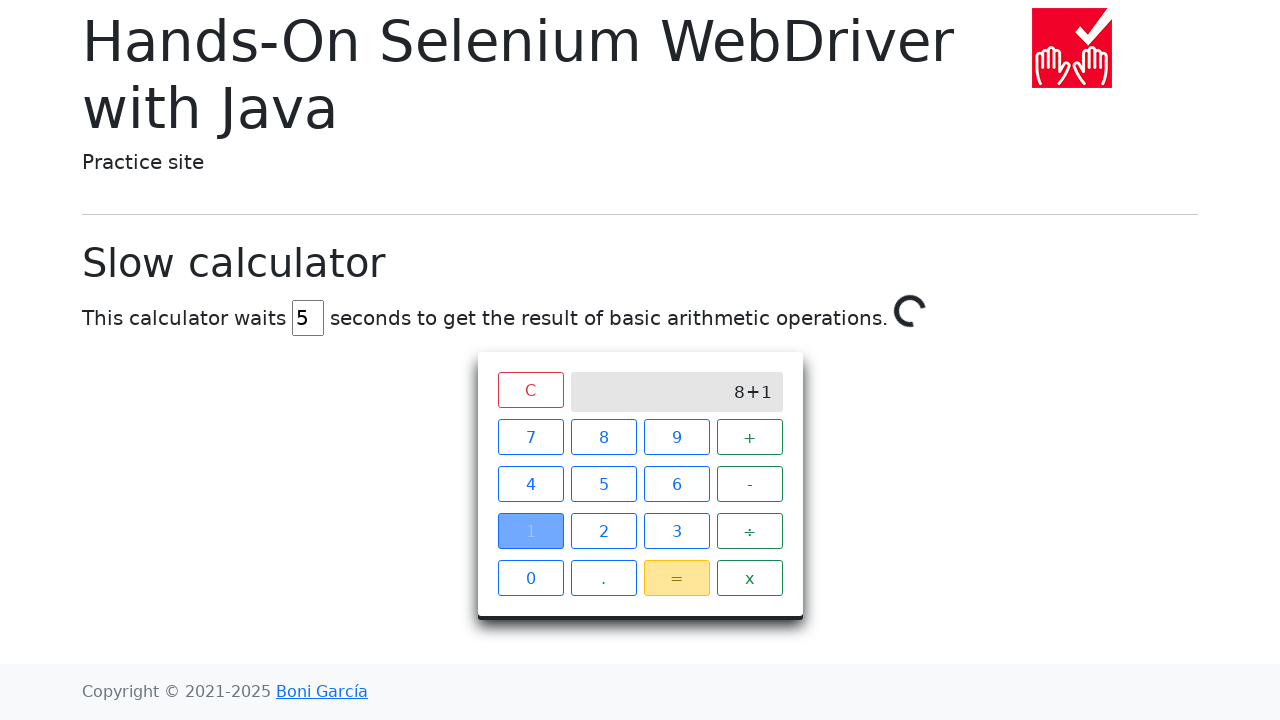

Result '9' appeared on calculator screen
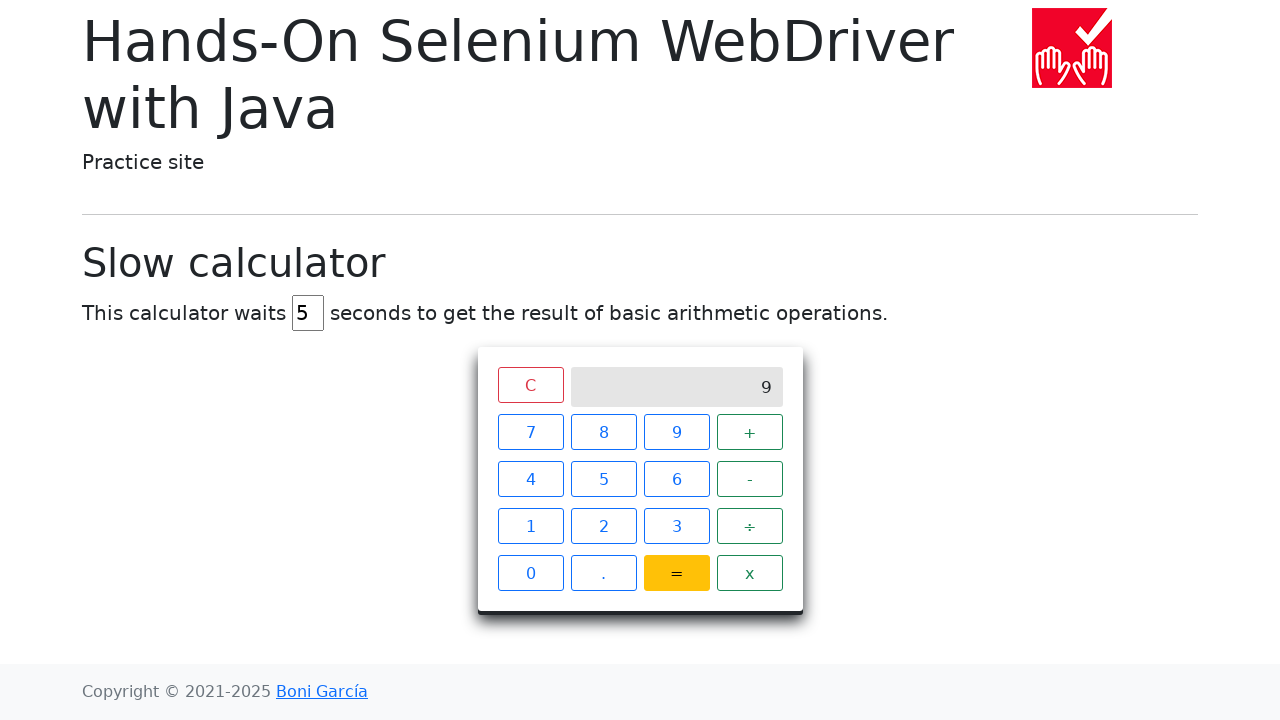

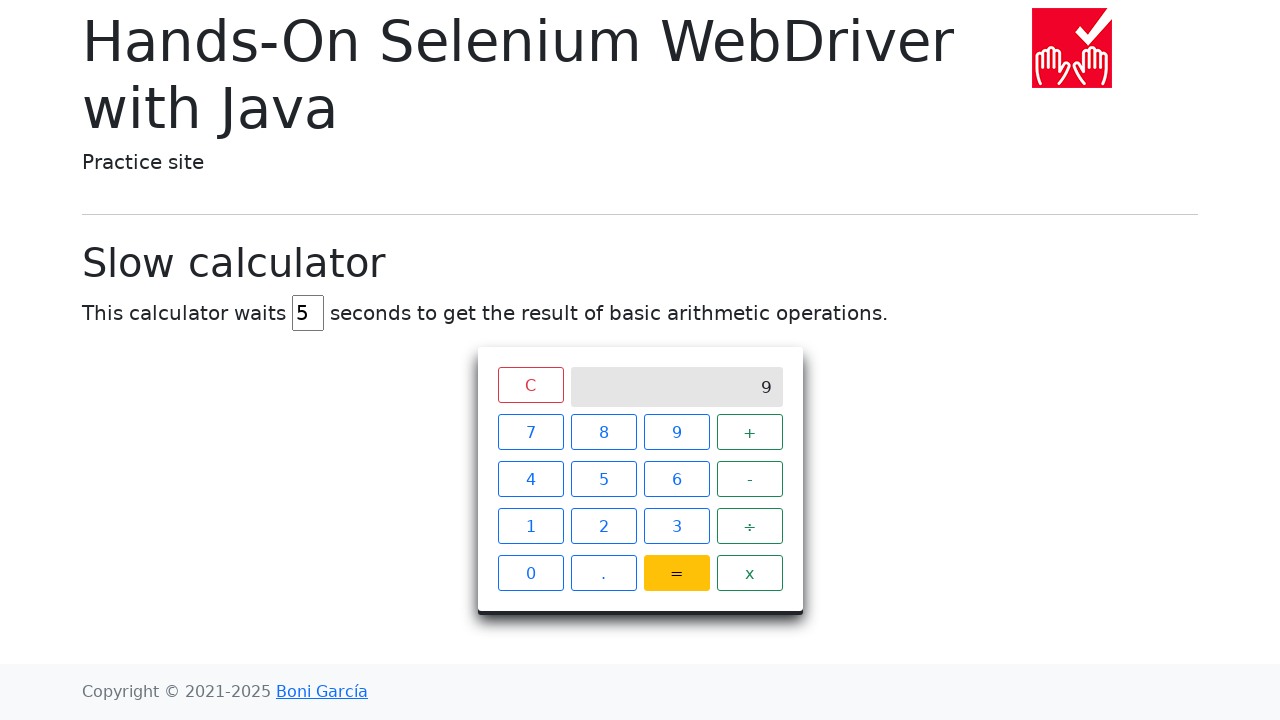